Tests that a saved change to an employee's name persists when switching between employees

Starting URL: https://devmountain-qa.github.io/employee-manager/1.2_Version/index.html

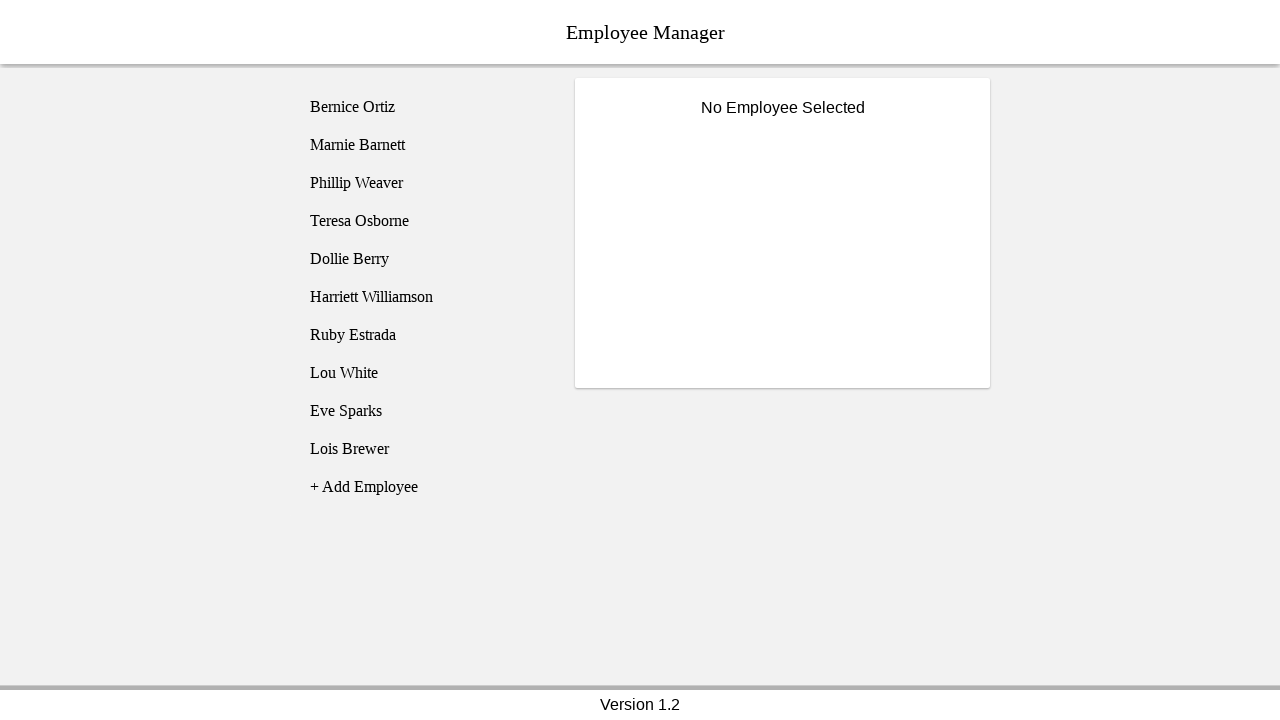

Clicked on Bernice Ortiz employee record at (425, 107) on [name='employee1']
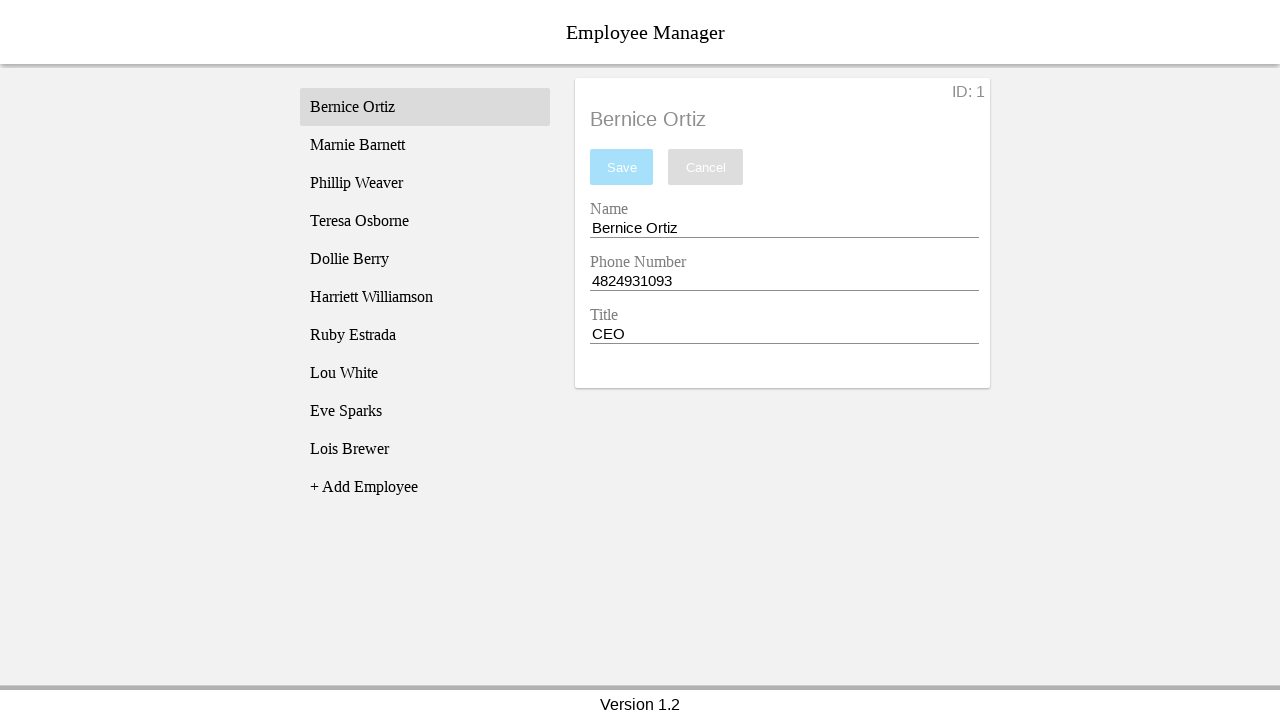

Name input field became visible
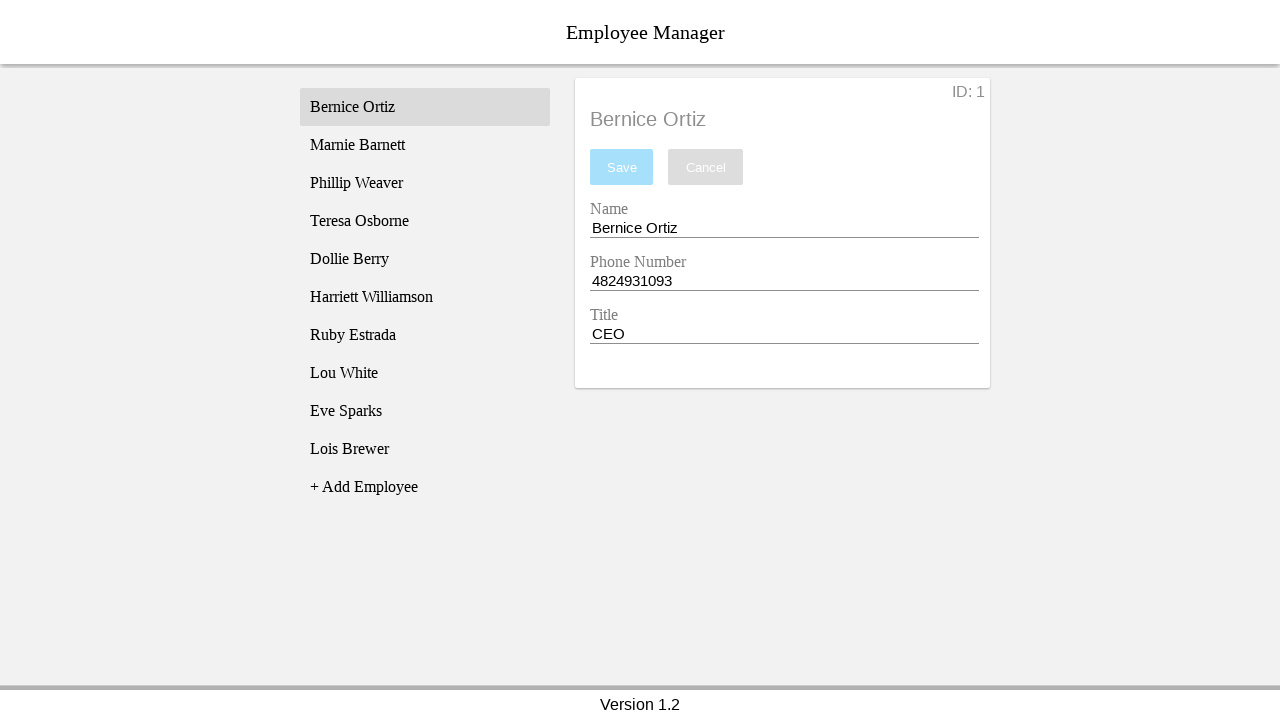

Filled name input with 'Test Name' on [name='nameEntry']
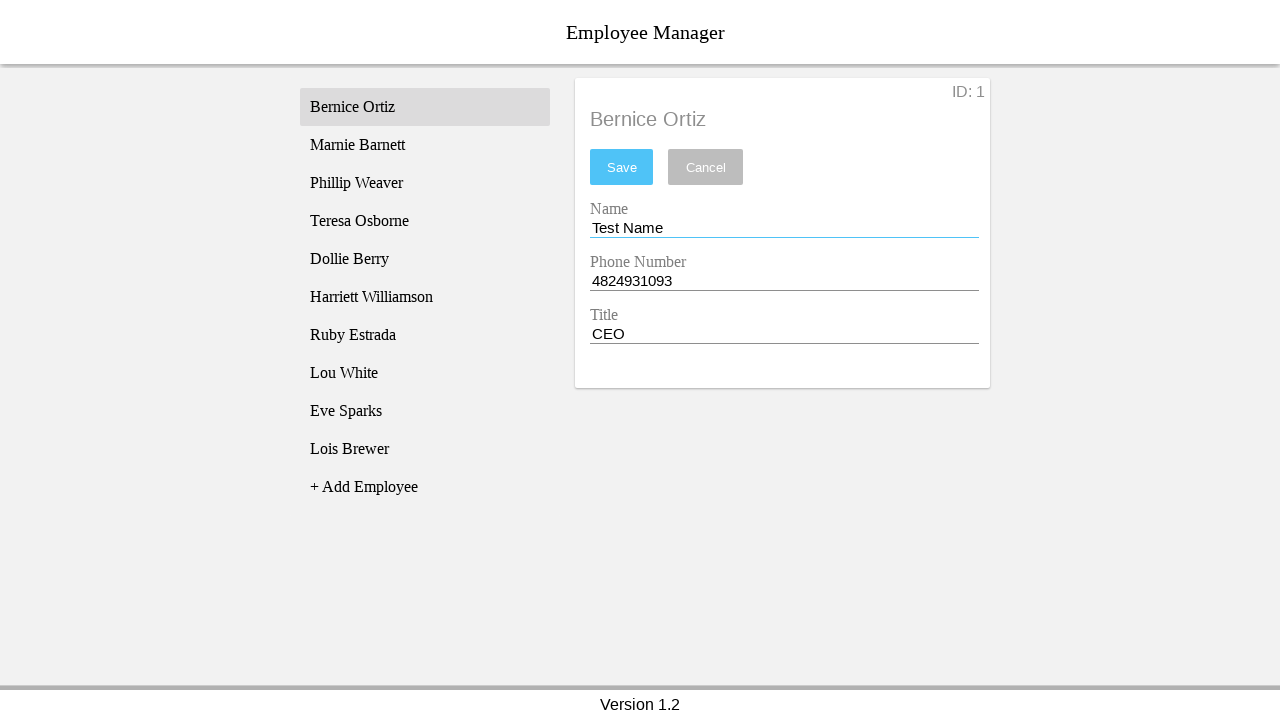

Clicked save button to save the name change at (622, 167) on #saveBtn
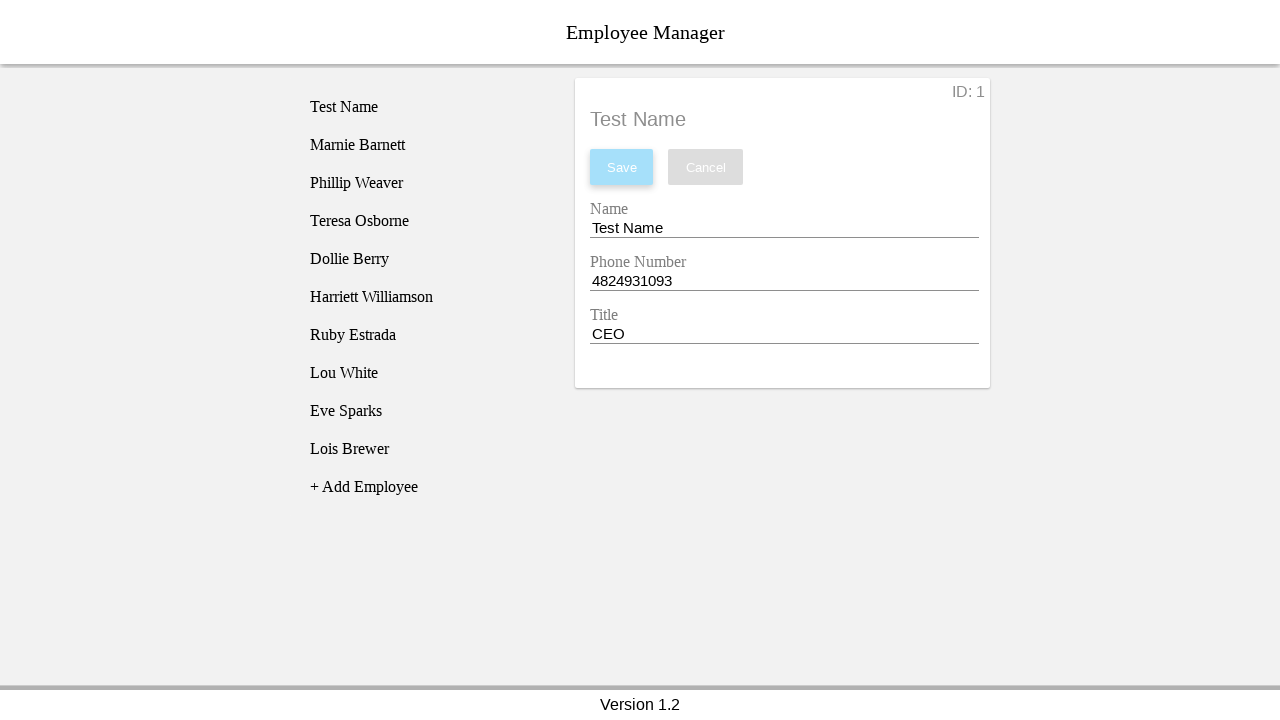

Clicked on Phillip Weaver employee record to switch employees at (425, 183) on [name='employee3']
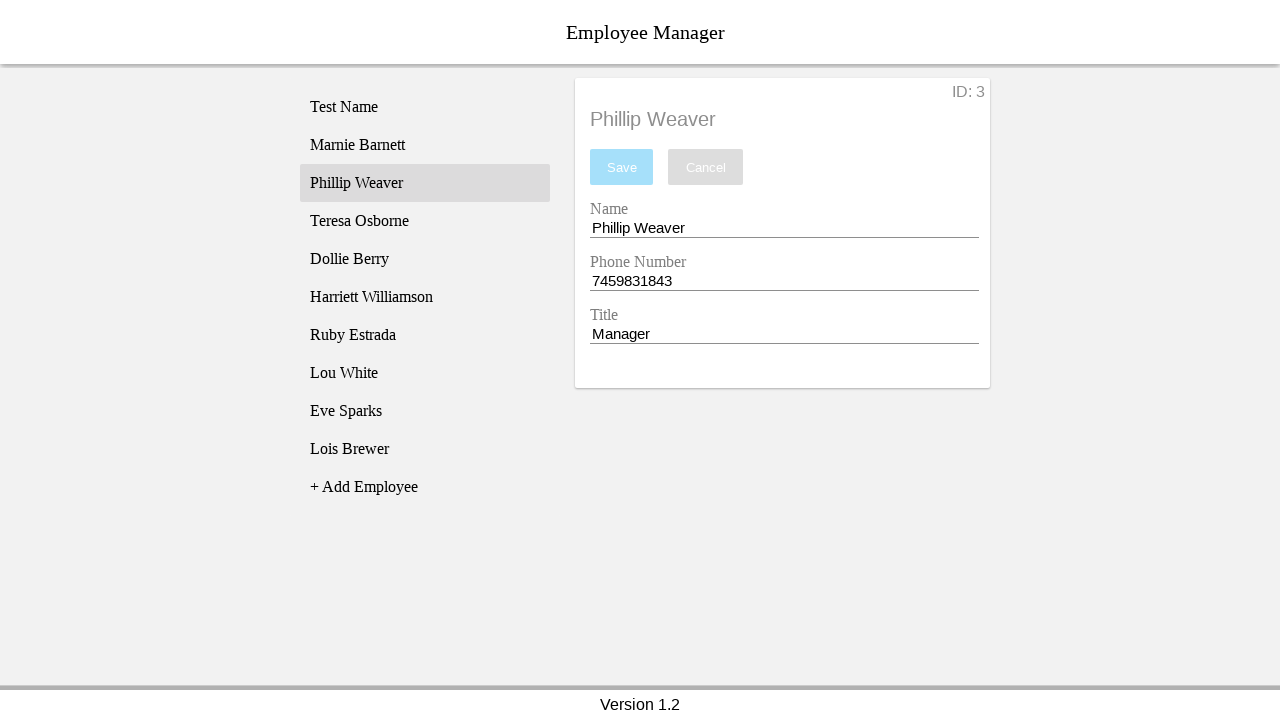

Waited 500ms for page to update
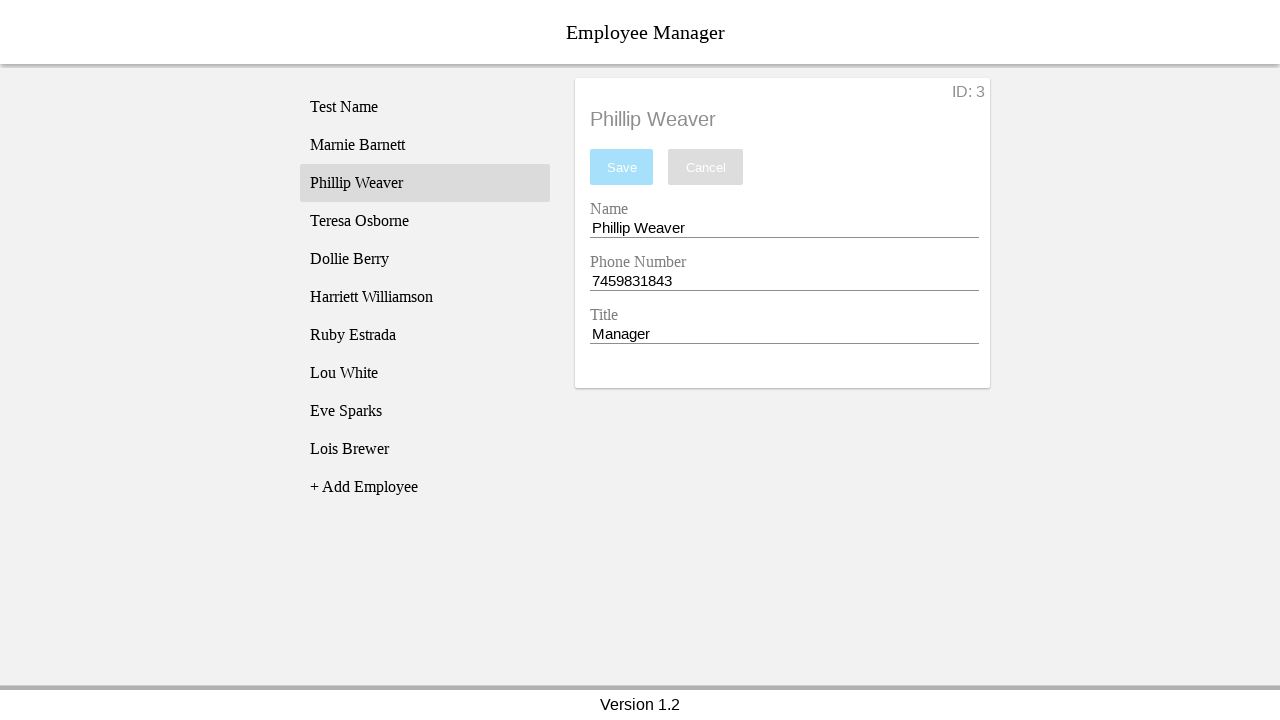

Clicked back on Bernice Ortiz employee record to verify change persisted at (425, 107) on [name='employee1']
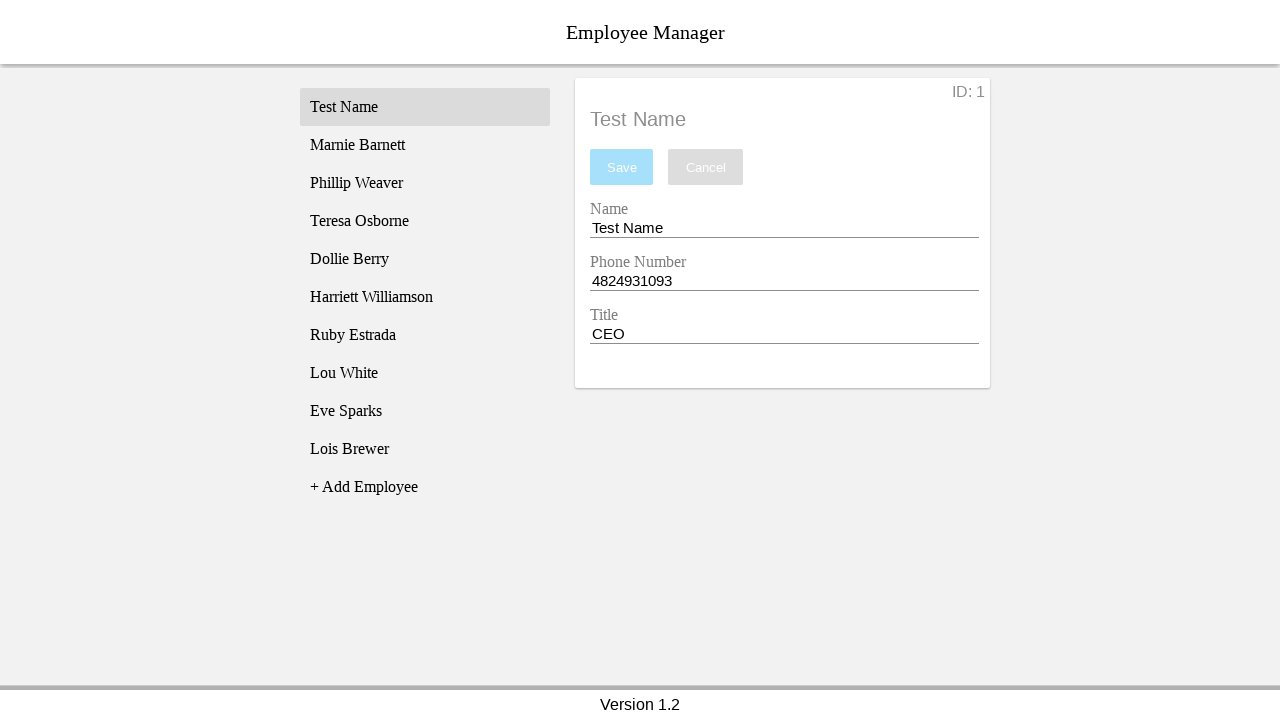

Name input field became visible for Bernice's record
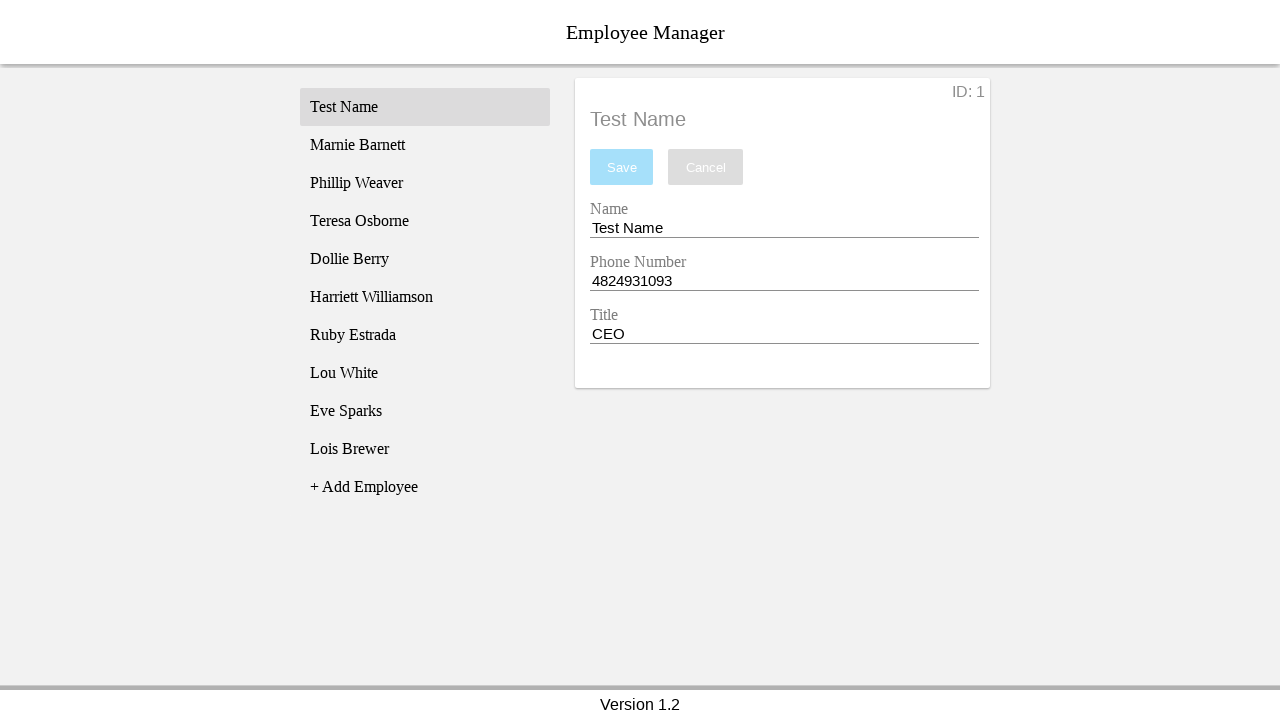

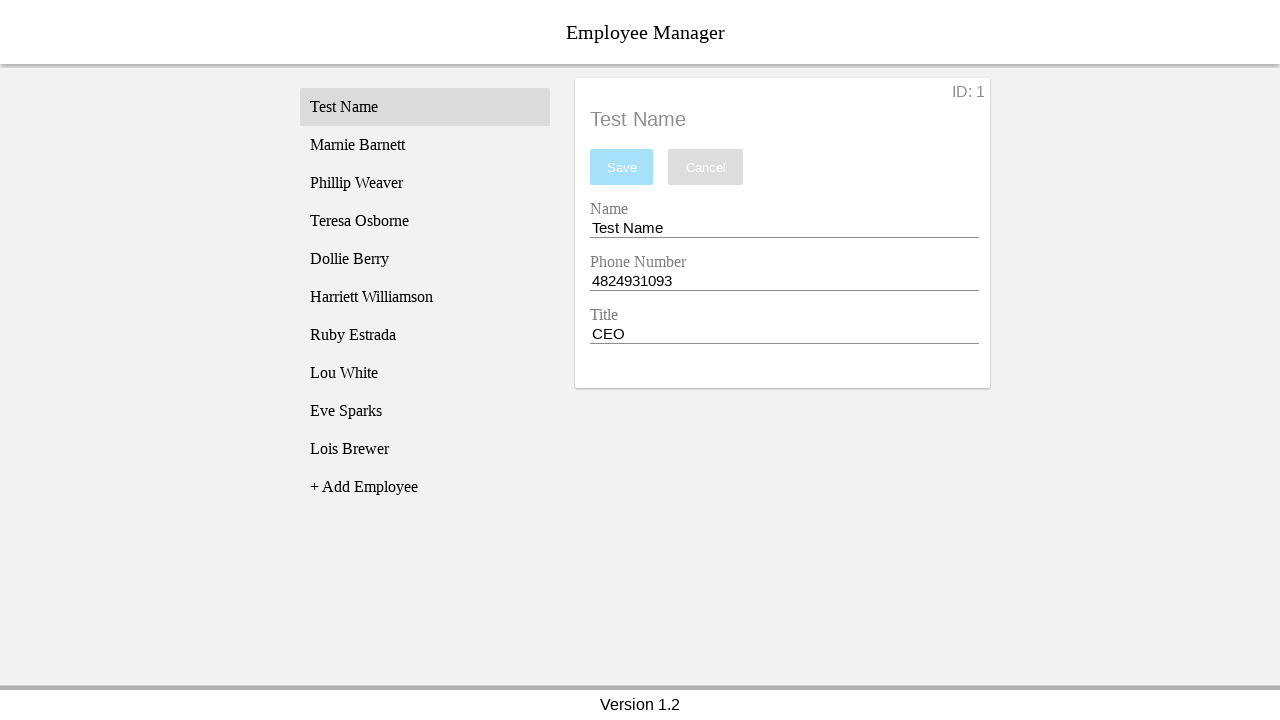